Tests adding products to cart by clicking and double-clicking on product buttons with different product IDs on a product page

Starting URL: https://material.playwrightvn.com/

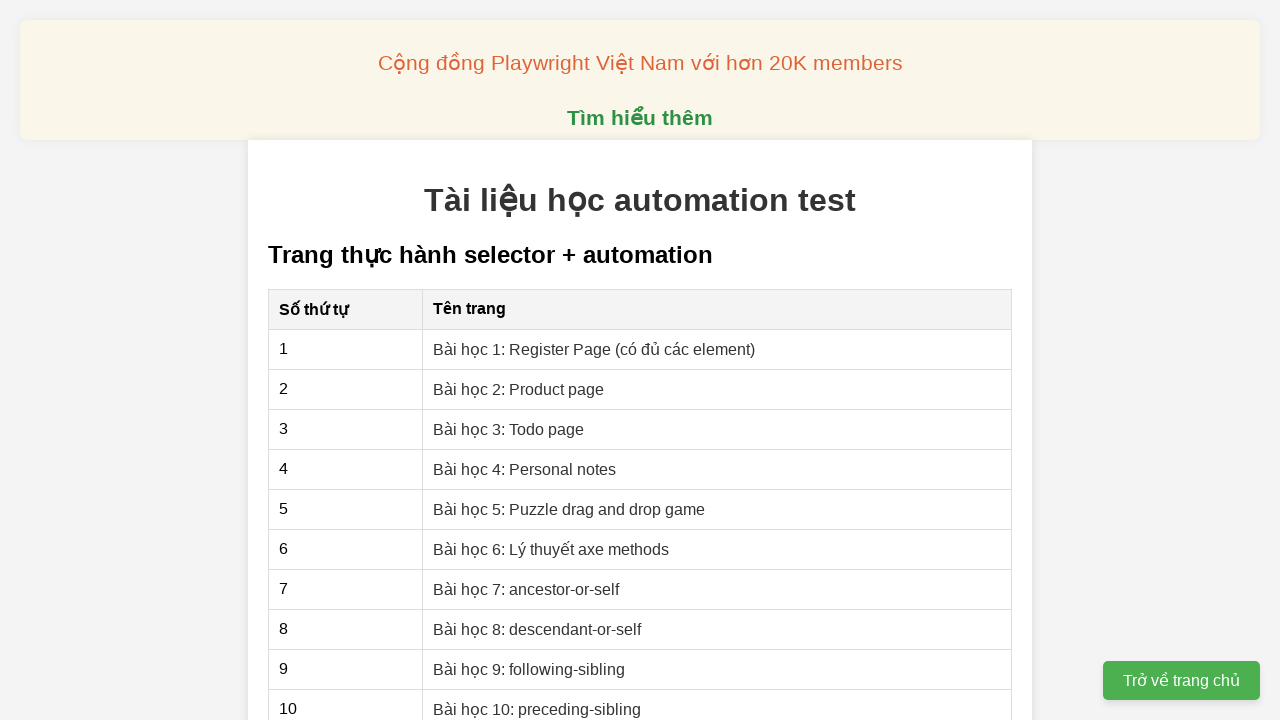

Clicked link to navigate to XPath product page at (519, 389) on xpath=//a[@href = '02-xpath-product-page.html']
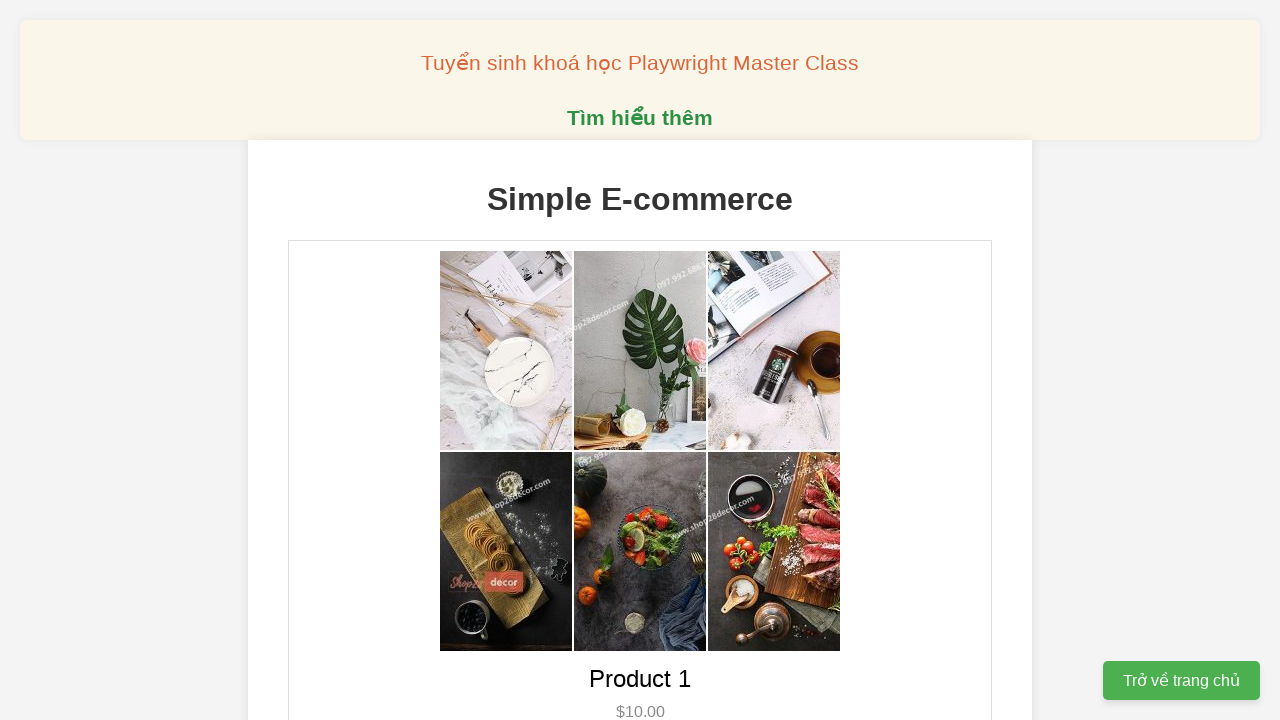

Double-clicked product 1 button to add to cart at (640, 360) on button[data-product-id="1"]
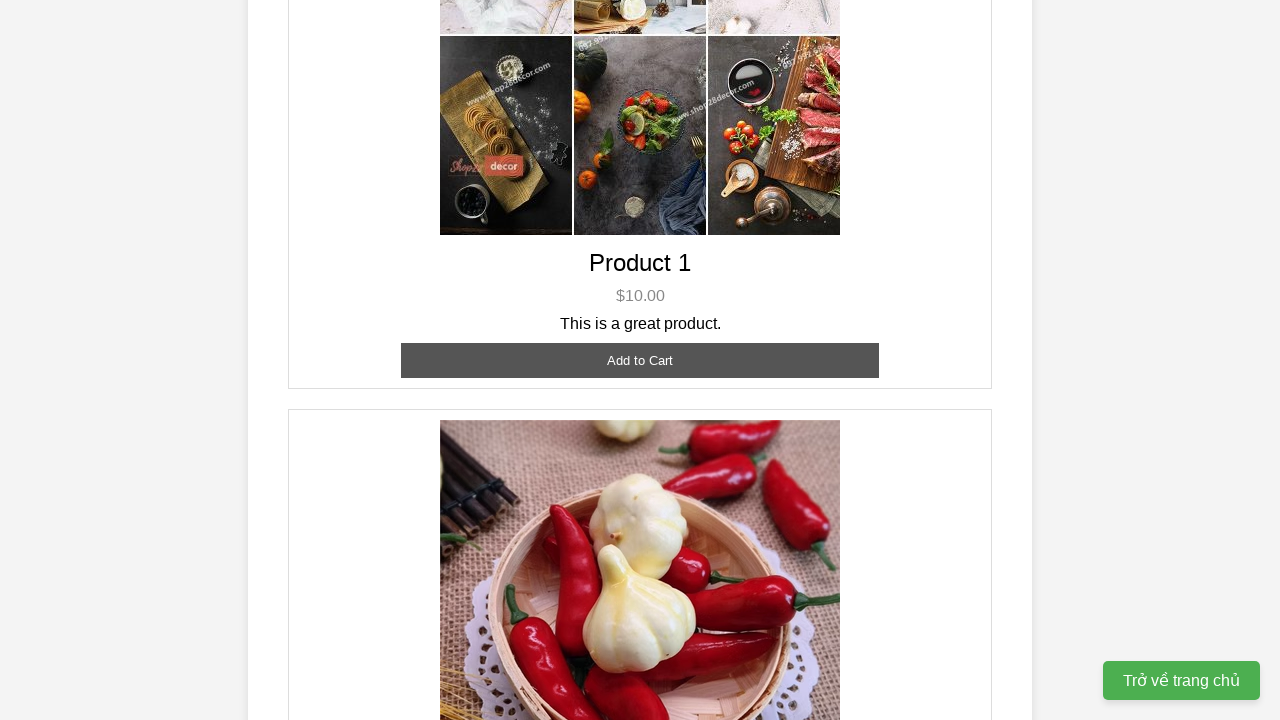

Double-clicked product 2 button at (640, 360) on button[data-product-id="2"]
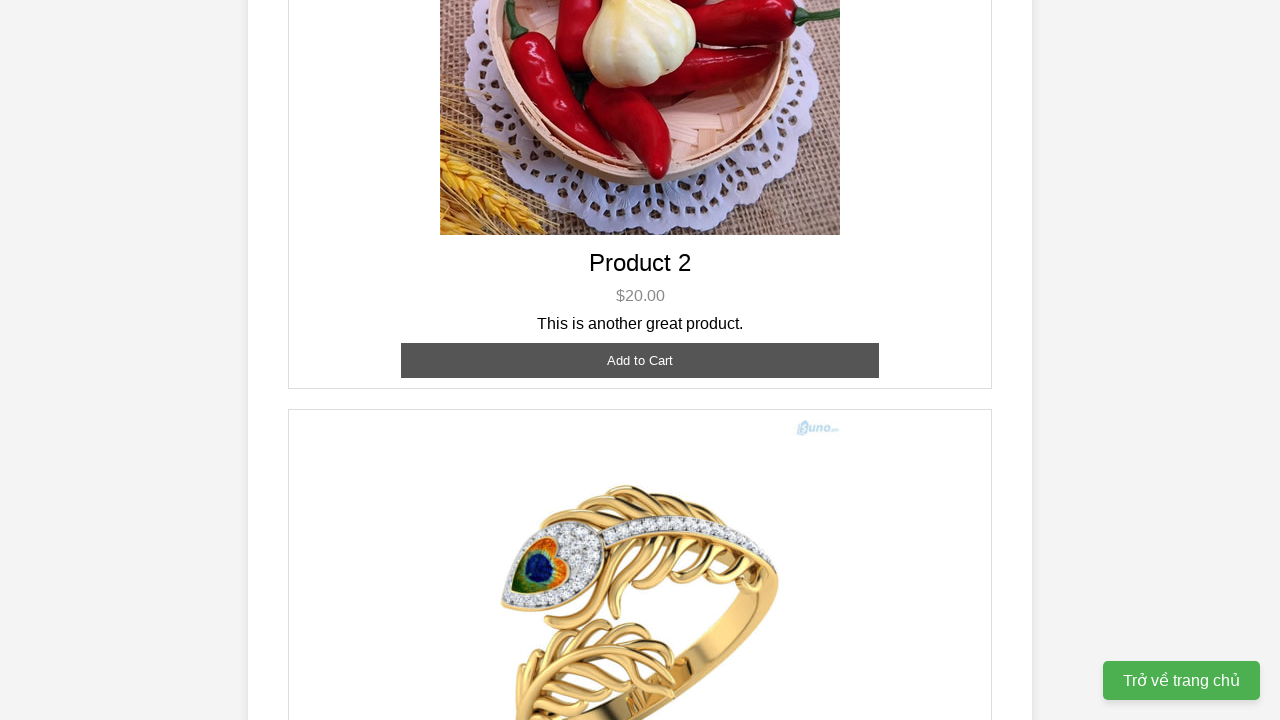

Single-clicked product 2 button to add to cart at (640, 360) on button[data-product-id="2"]
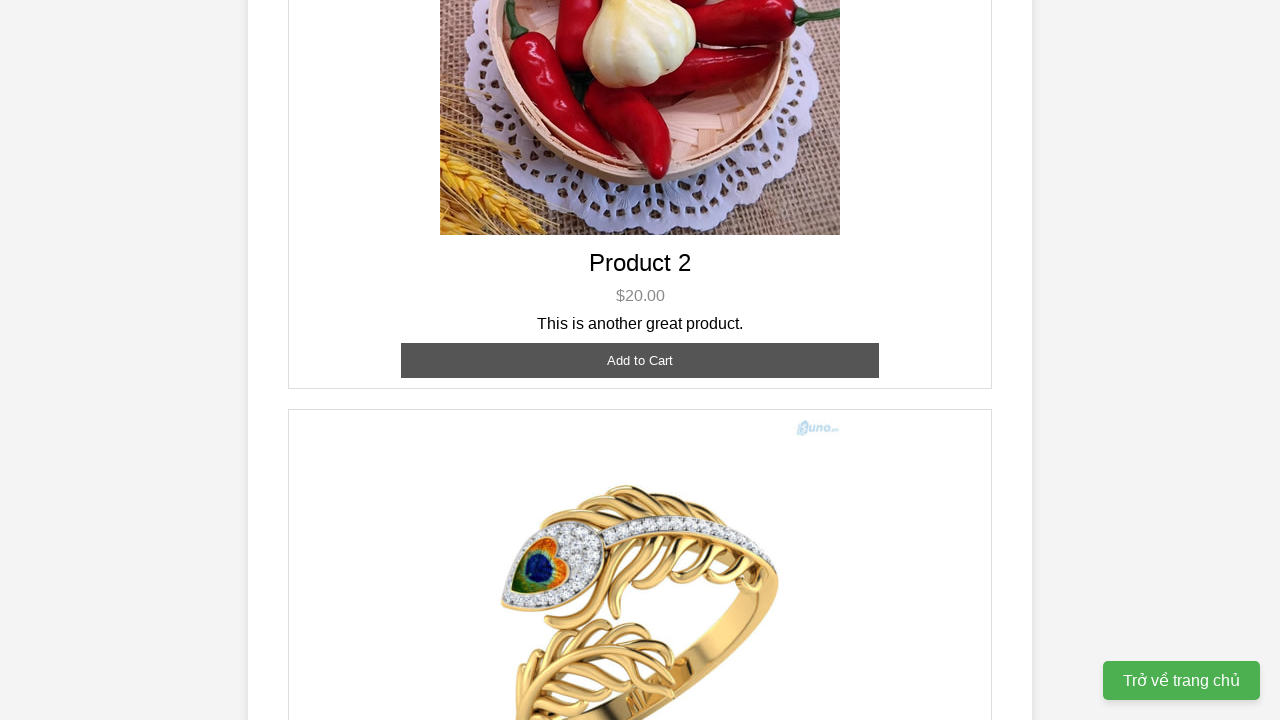

Single-clicked product 3 button to add to cart at (640, 388) on button[data-product-id="3"]
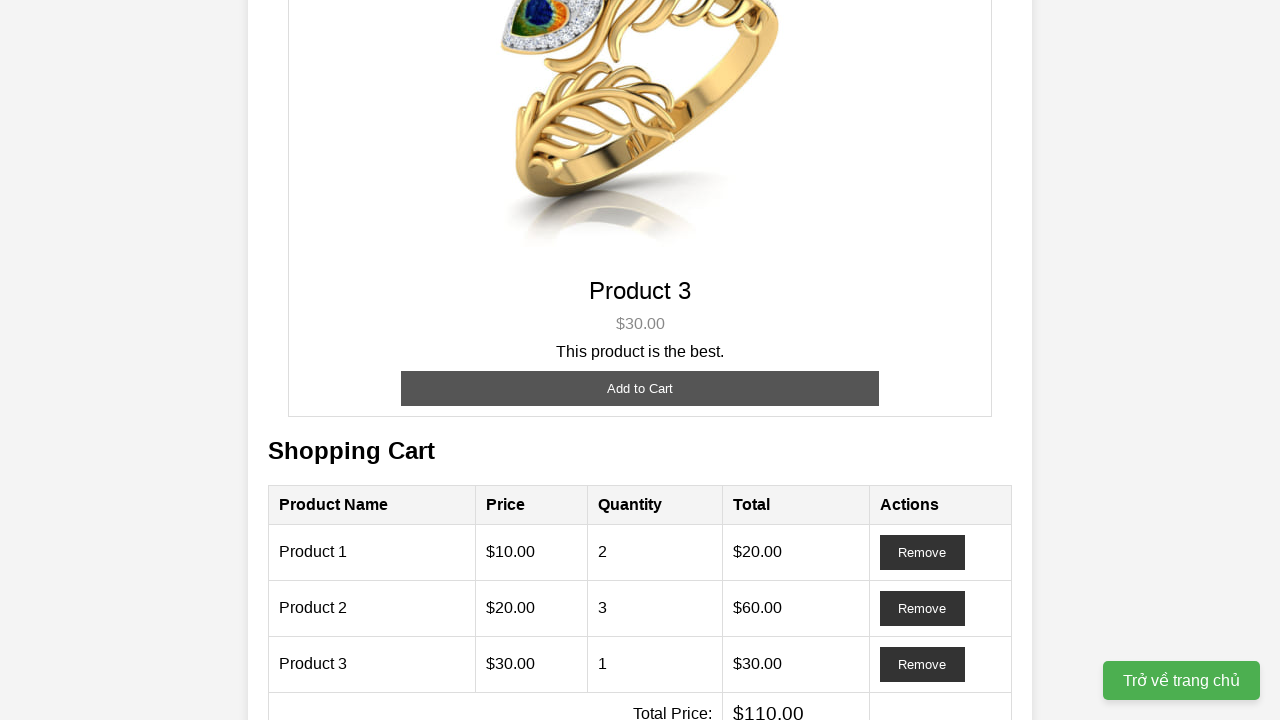

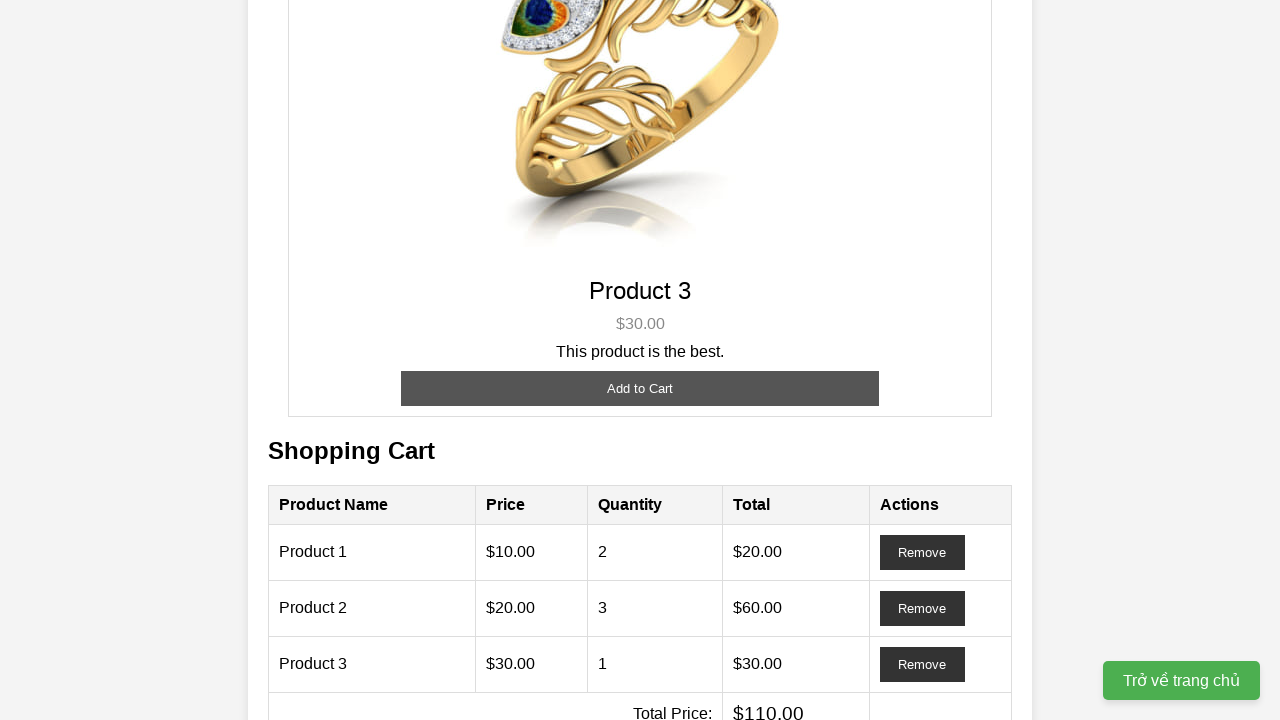